Tests handling a prompt dialog by clicking the prompt button, entering text, and accepting the dialog

Starting URL: https://demoqa.com/alerts

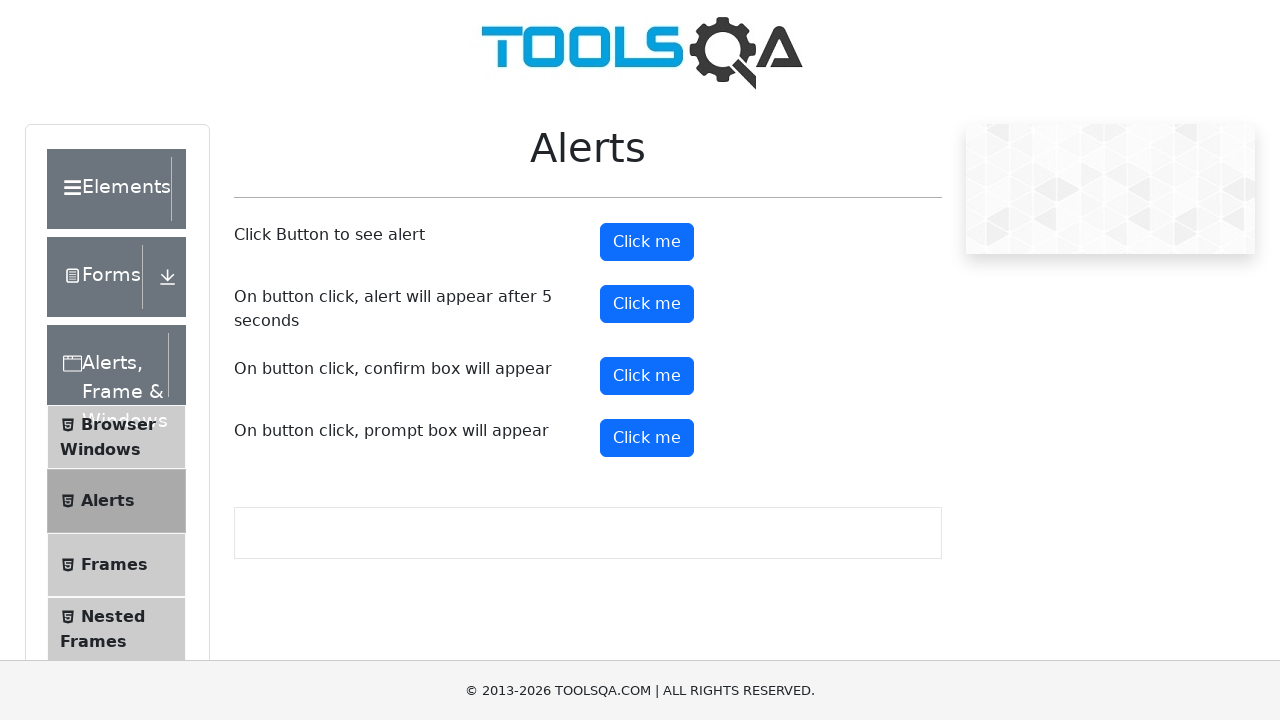

Set up dialog handler to accept prompt with text 'Rajesh Kumar'
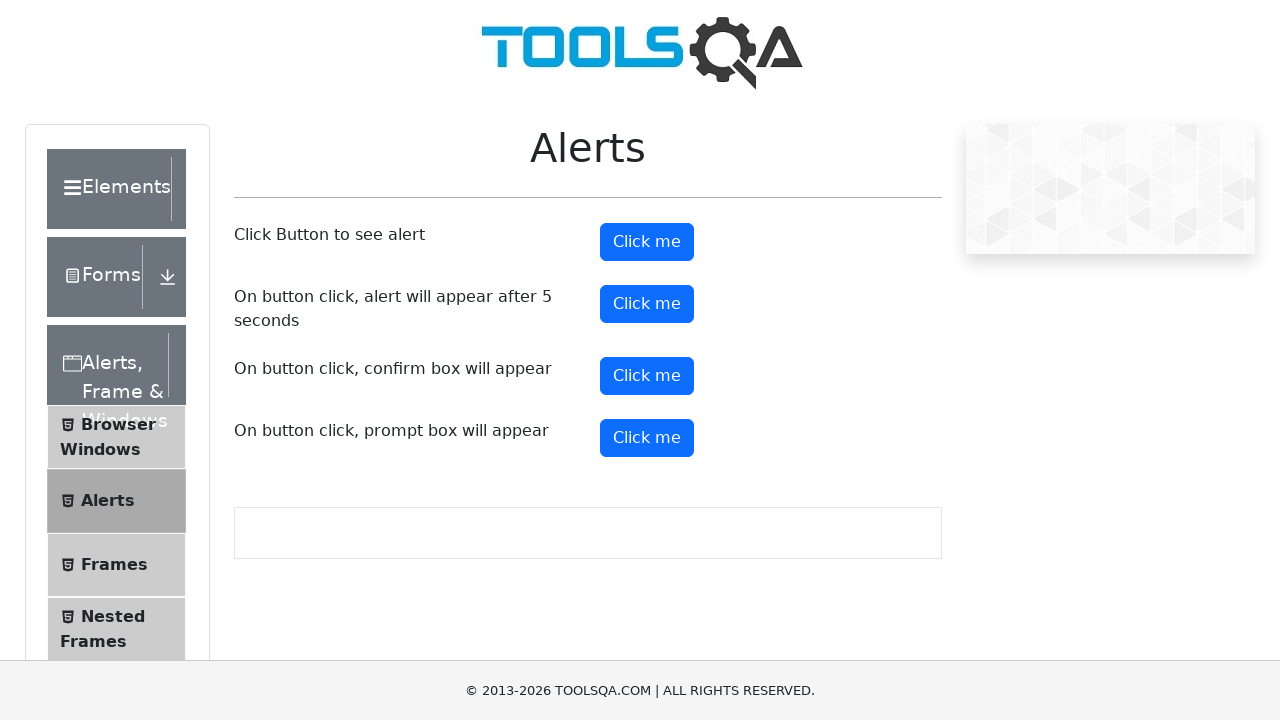

Clicked the prompt button to trigger prompt dialog at (647, 438) on button#promtButton
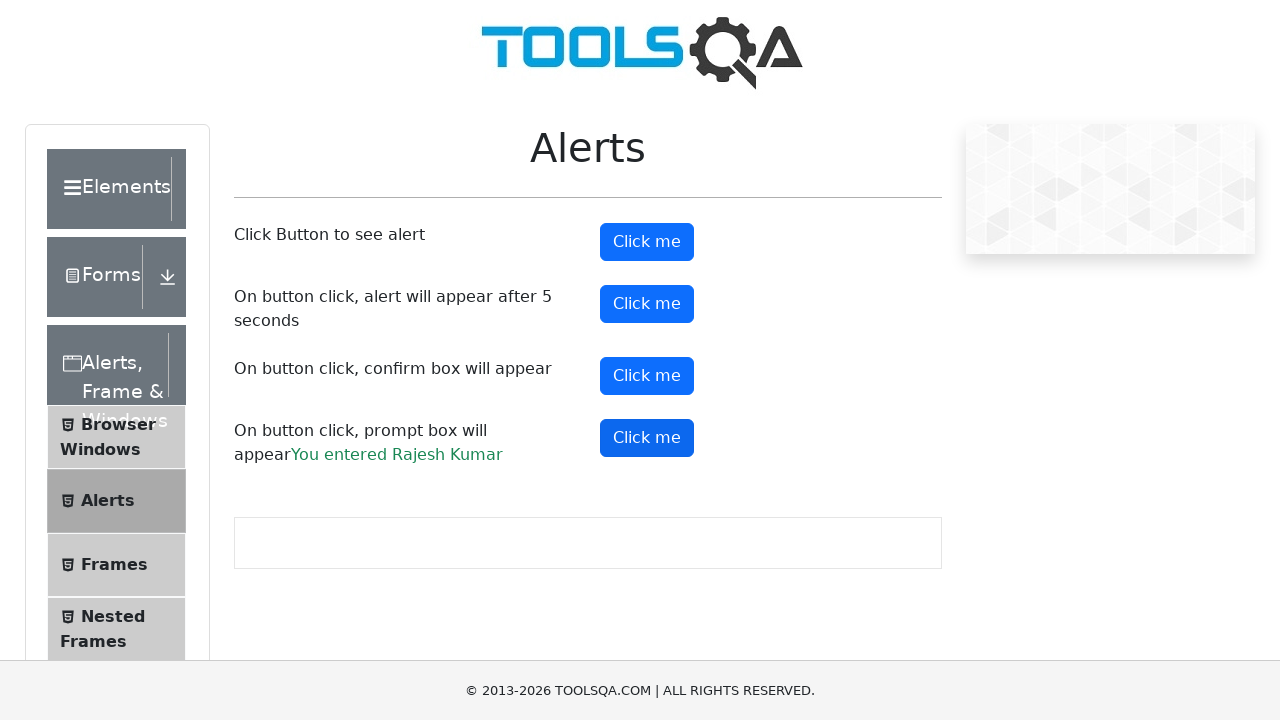

Waited for prompt dialog to be handled
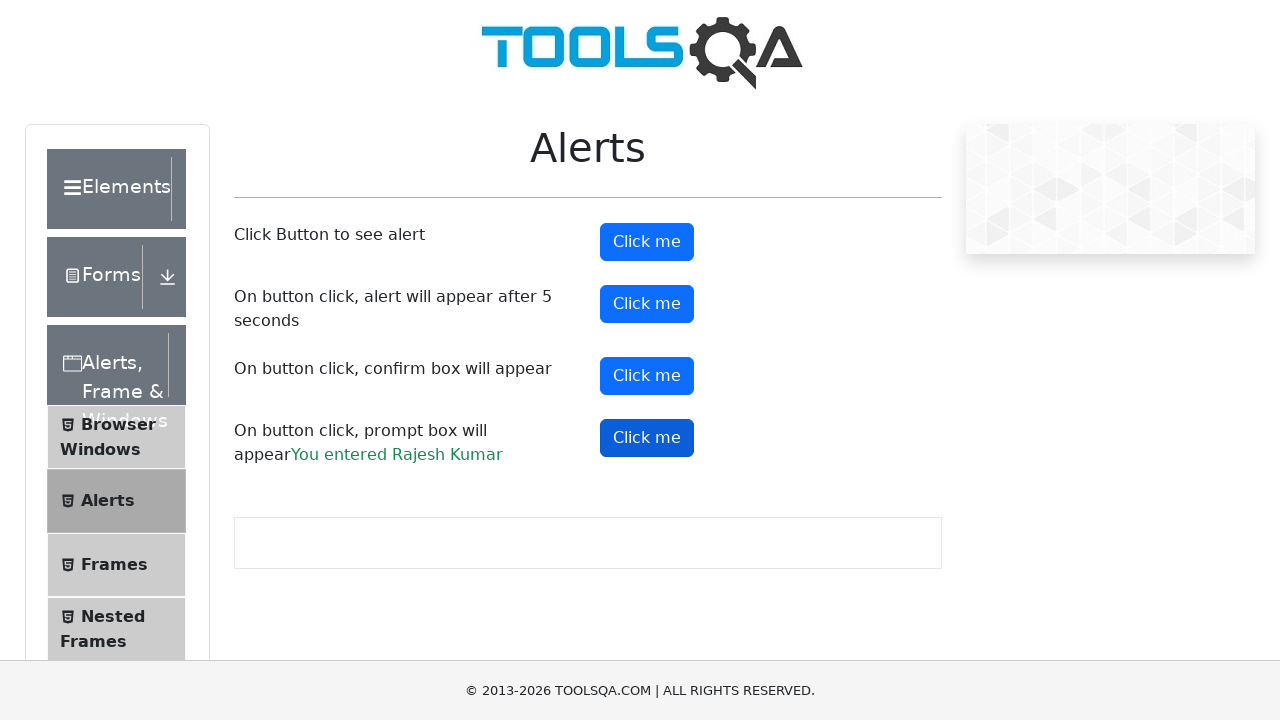

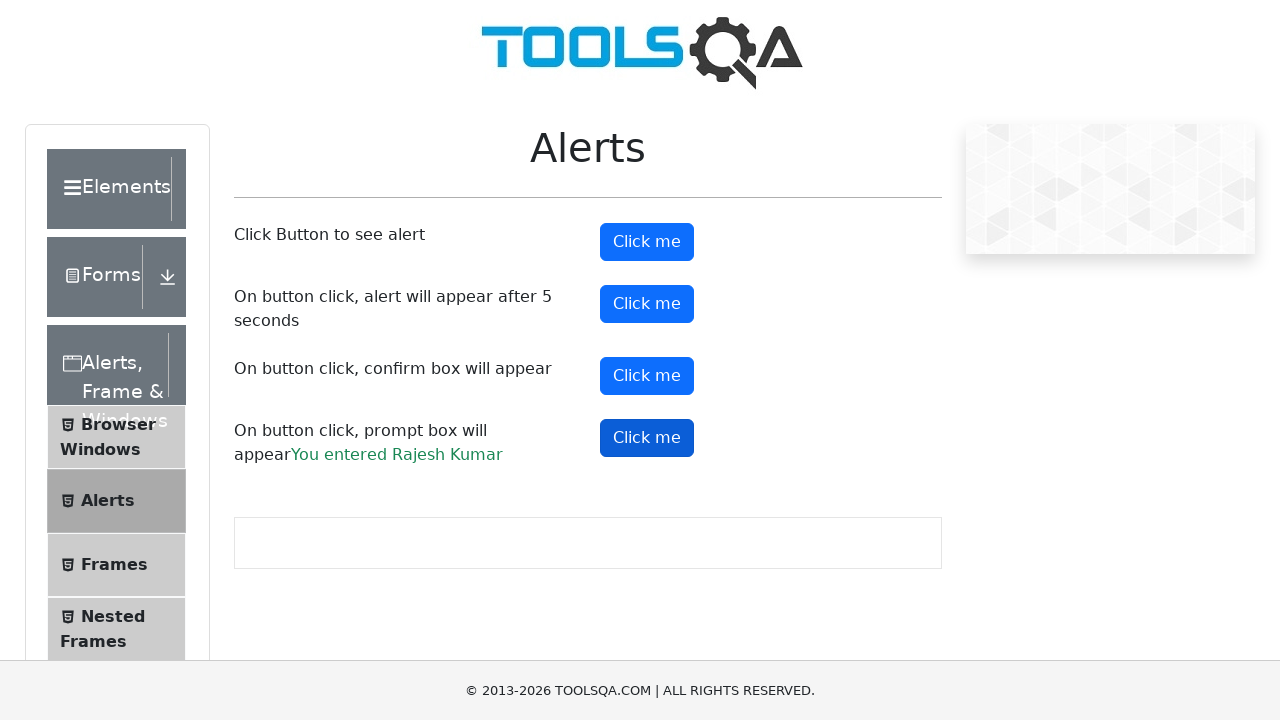